Tests browser alert handling by clicking a button that triggers an alert, accepting the alert, reading a value from the page, calculating a mathematical result, and submitting the answer in a form.

Starting URL: http://suninjuly.github.io/alert_accept.html

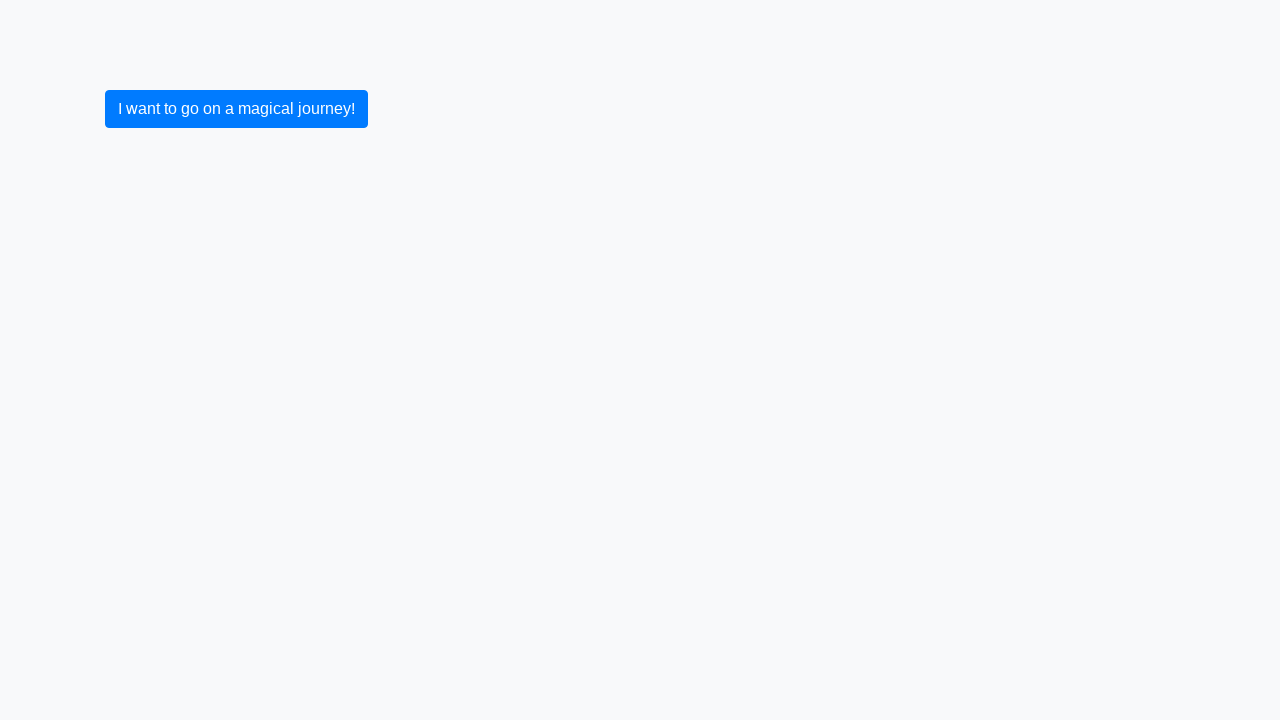

Set up dialog handler to automatically accept alerts
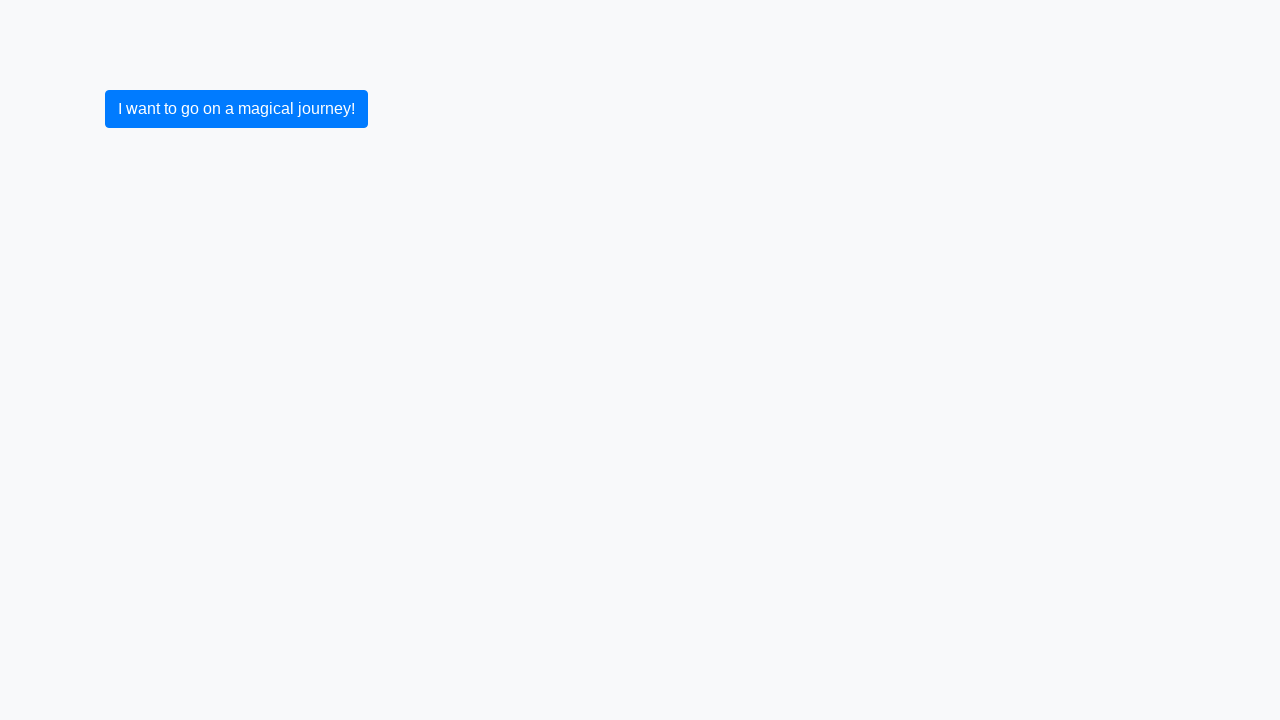

Clicked the primary button to trigger the alert at (236, 109) on .btn-primary
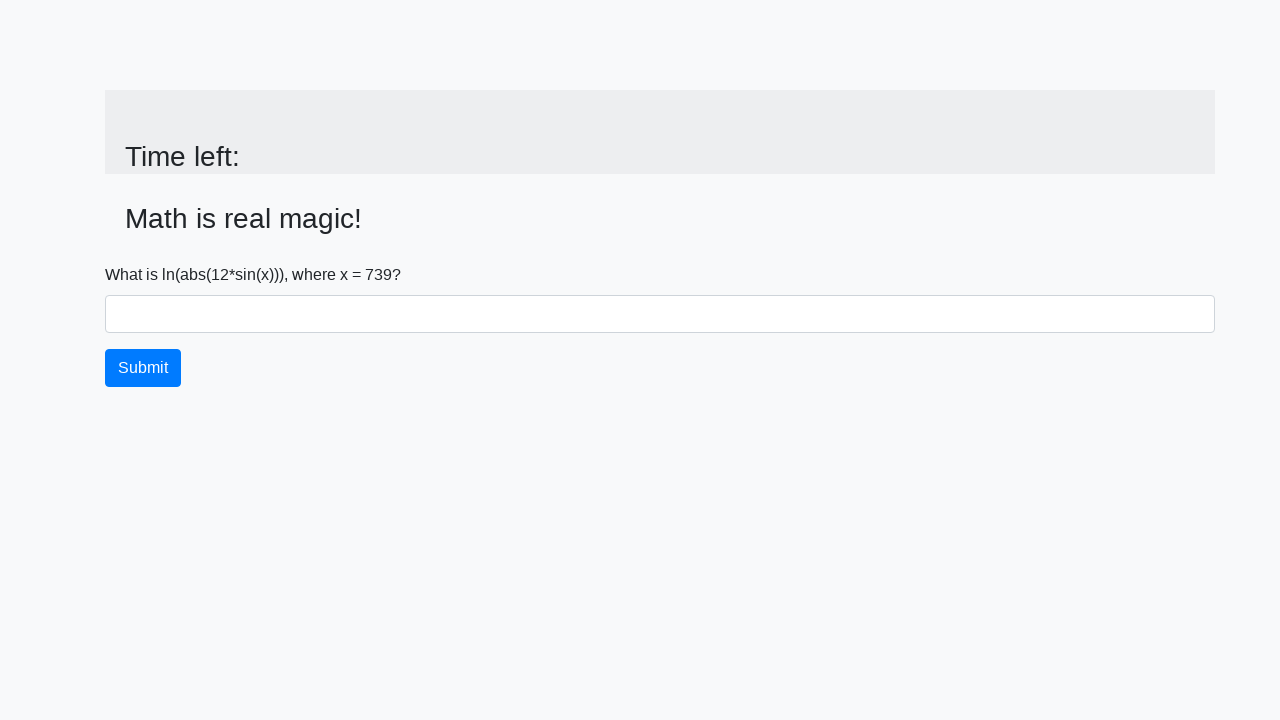

Waited for input_value element to load after alert was accepted
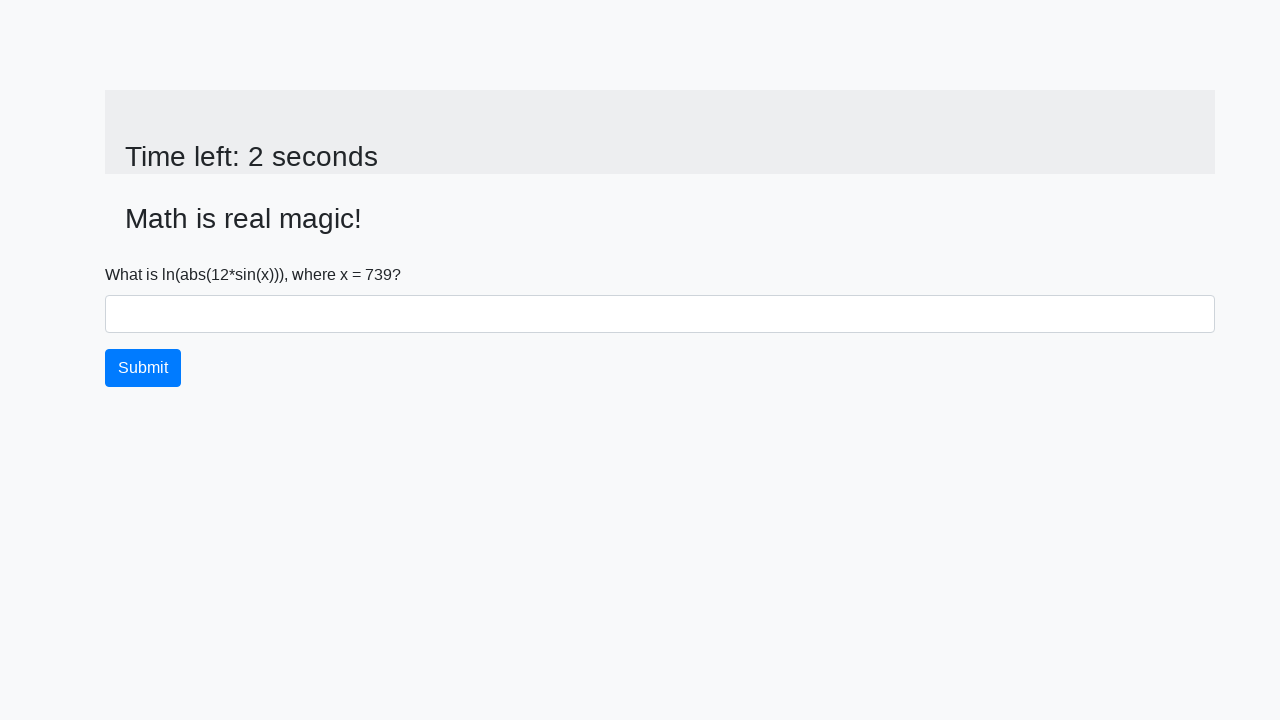

Retrieved value from input_value element: 739
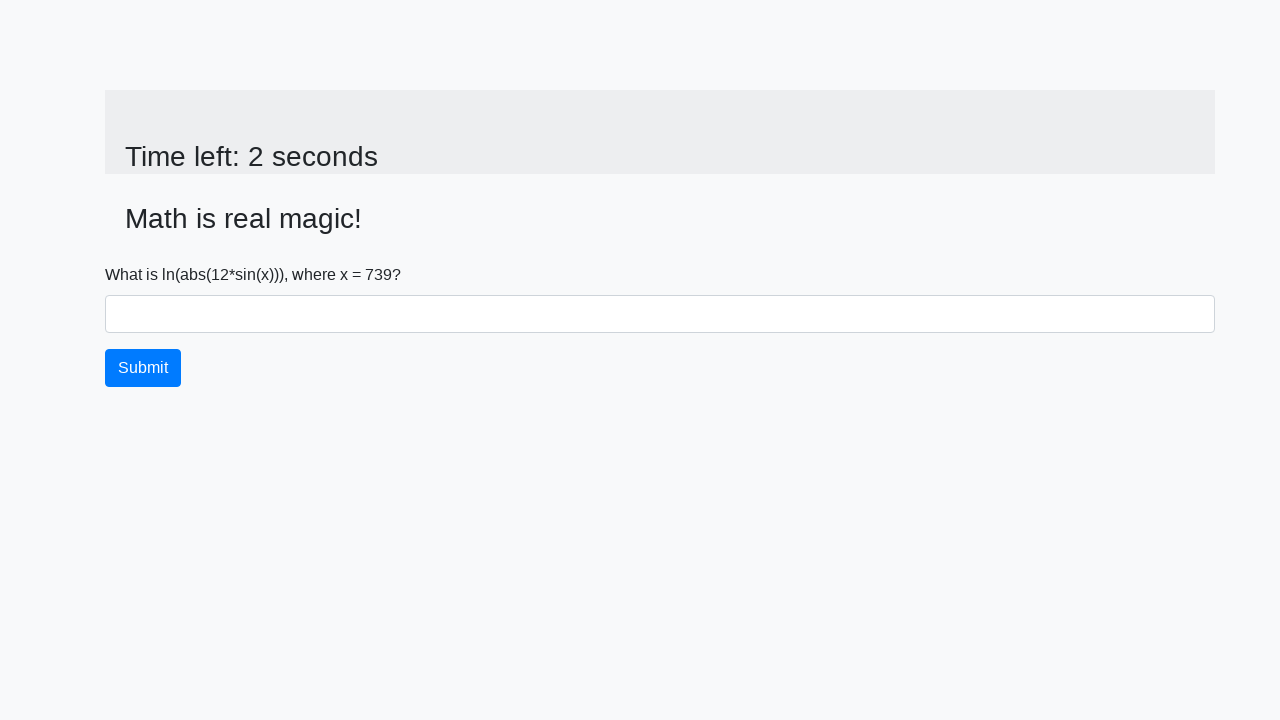

Calculated the mathematical result: 2.0749499431787872
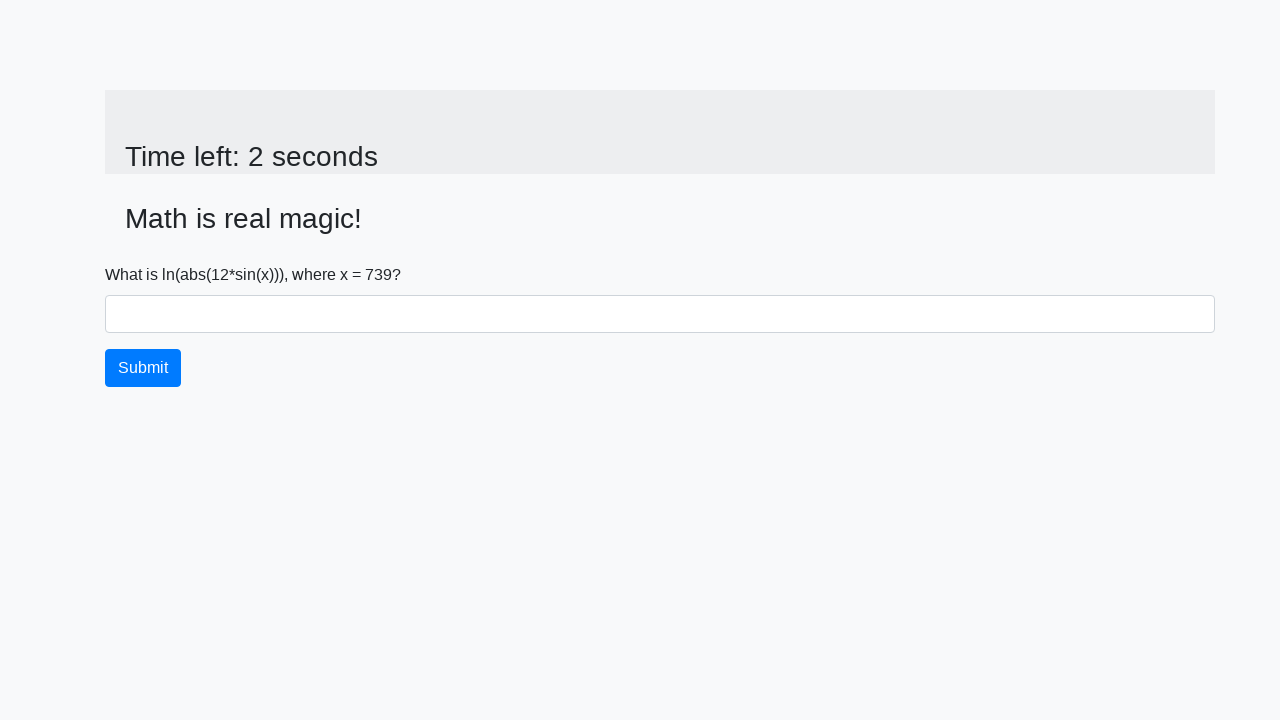

Filled the answer field with calculated value: 2.0749499431787872 on #answer
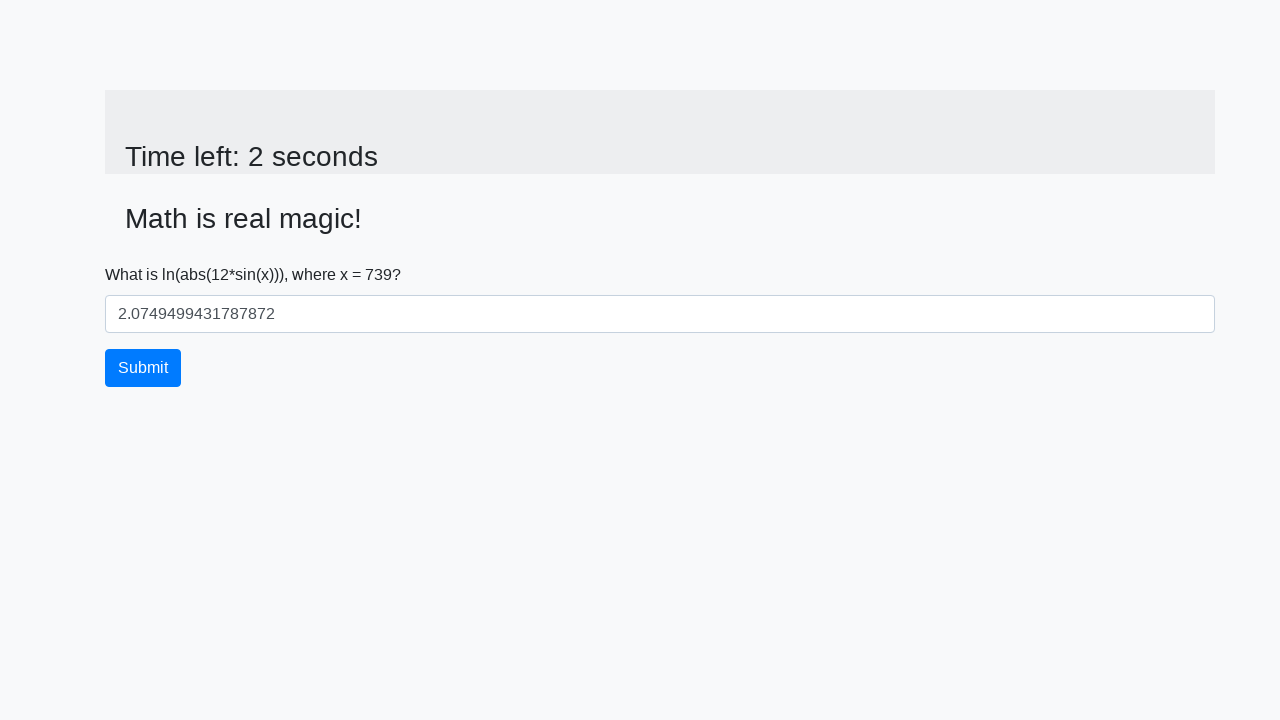

Clicked the submit button to submit the form at (143, 368) on button[type='submit']
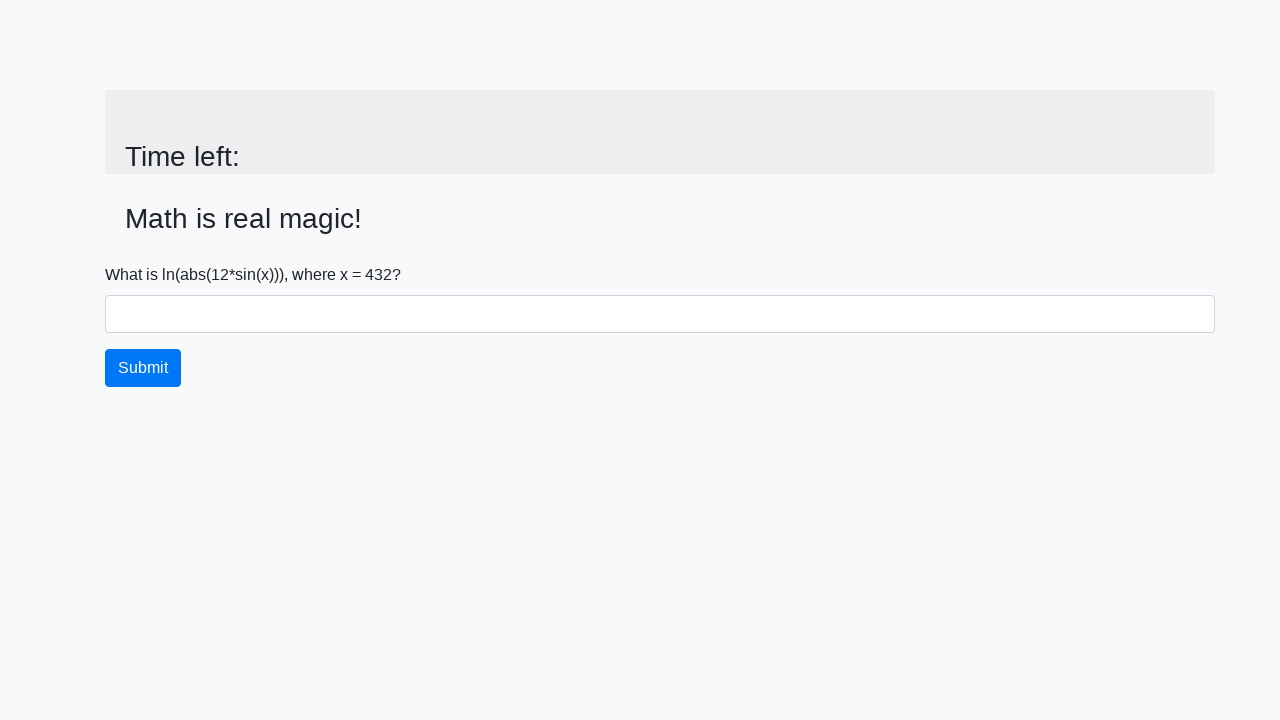

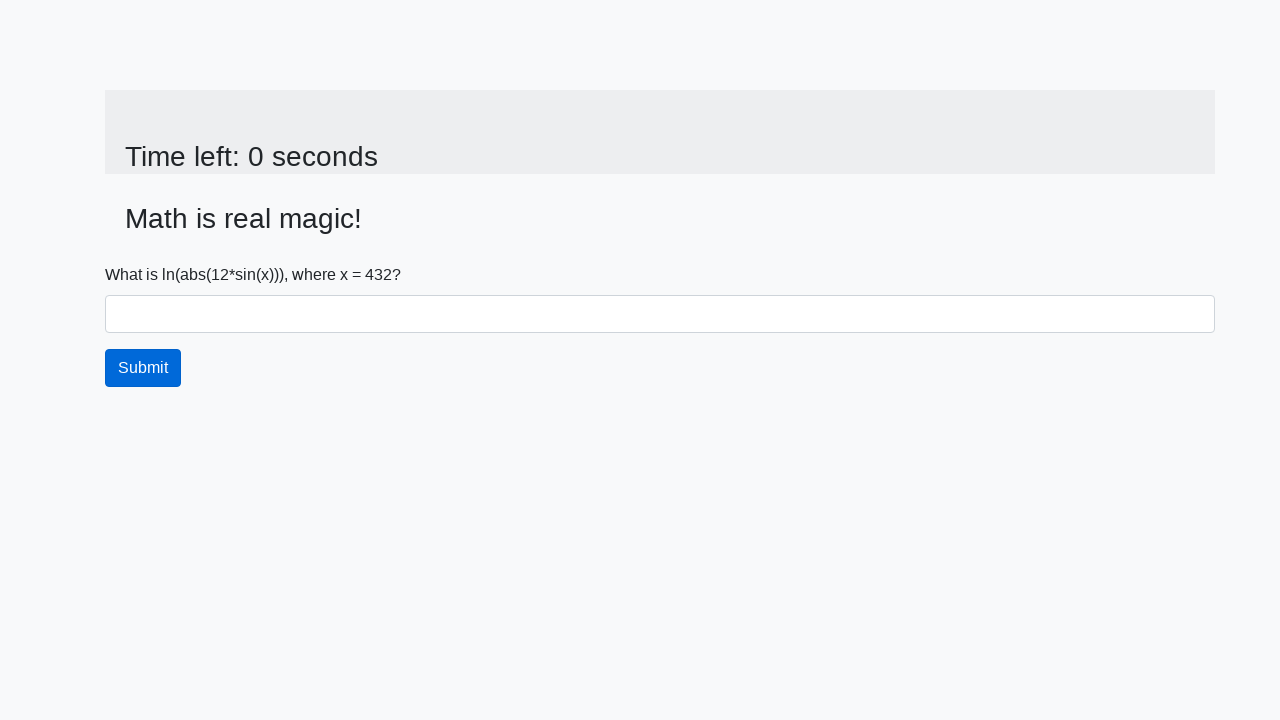